Tests the shop functionality by navigating to the Angular practice page, clicking on the Shop link, and adding the first item to the cart by clicking the Add button.

Starting URL: https://rahulshettyacademy.com/angularpractice/

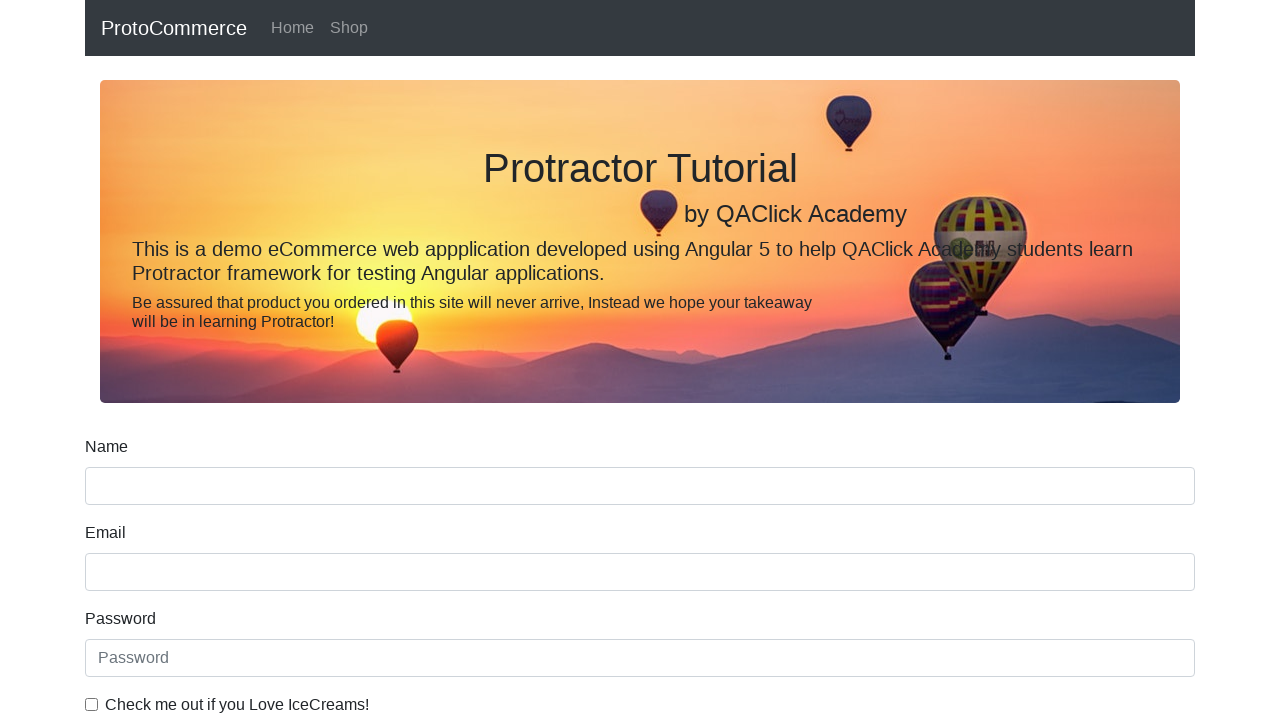

Navigated to Angular practice page
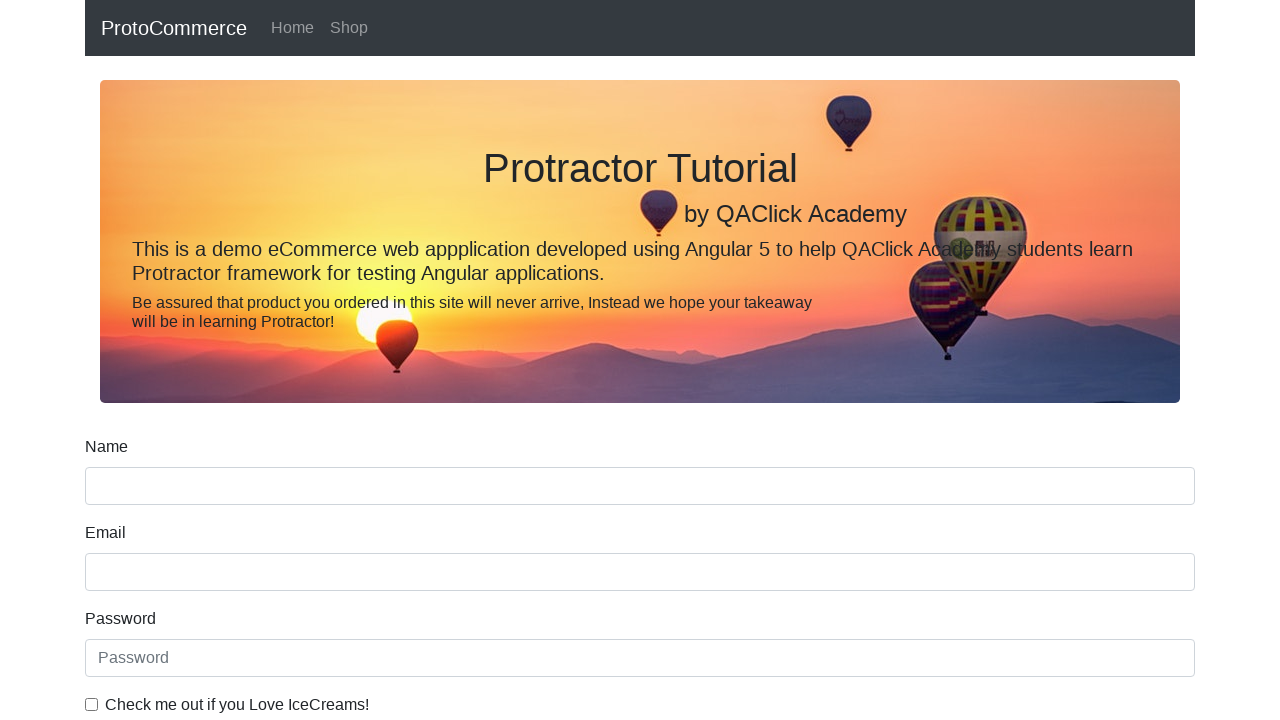

Clicked Shop link in navigation at (349, 28) on text=Shop
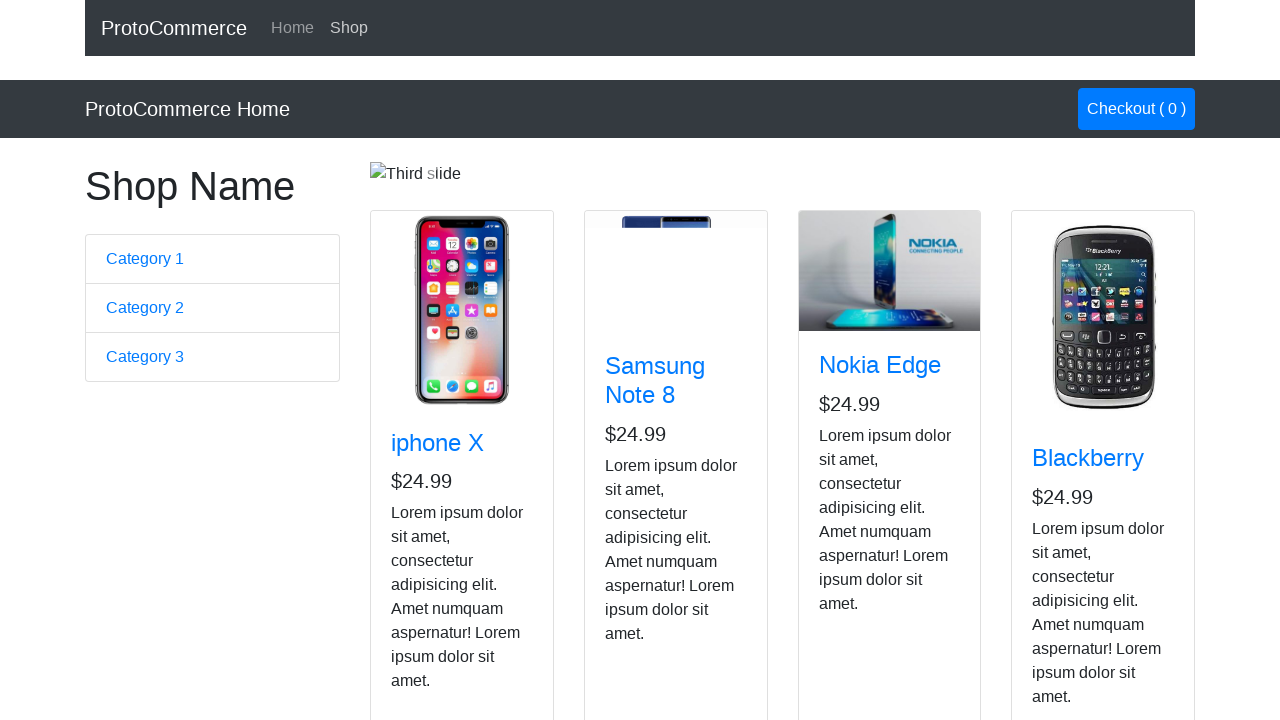

Clicked Add button to add first item to cart at (427, 528) on (//button[@class='btn btn-info'])[1]
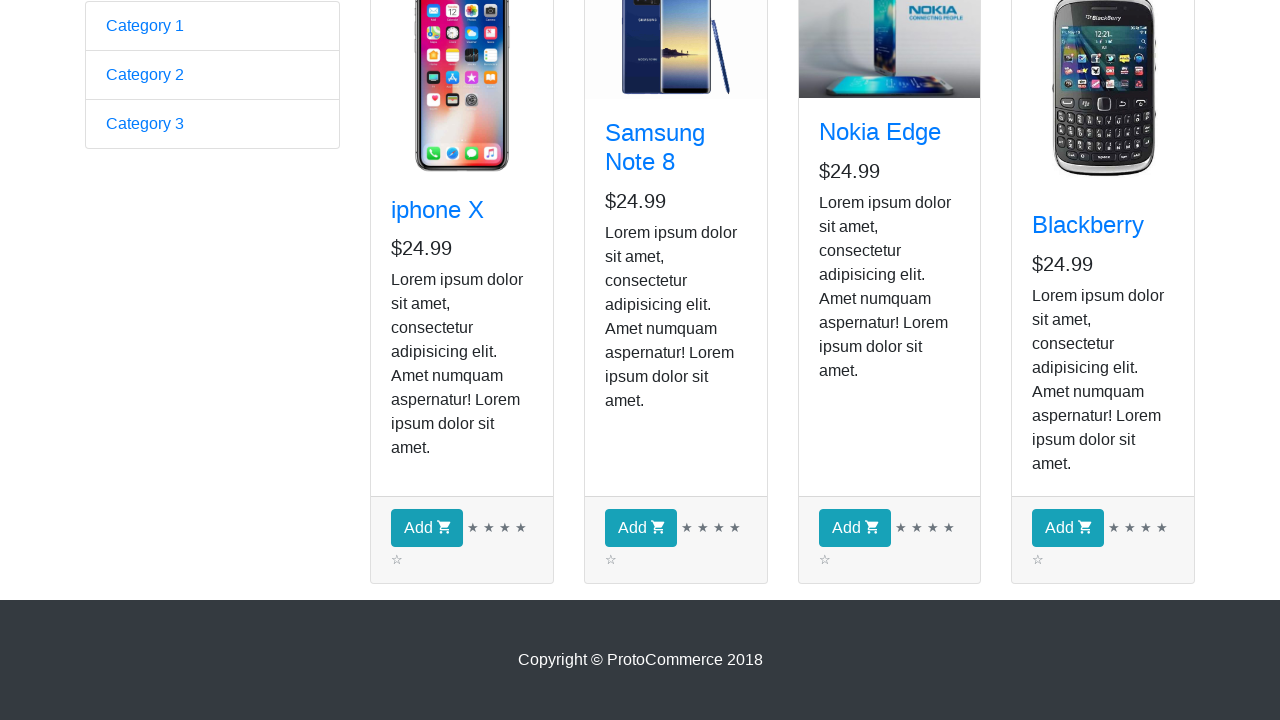

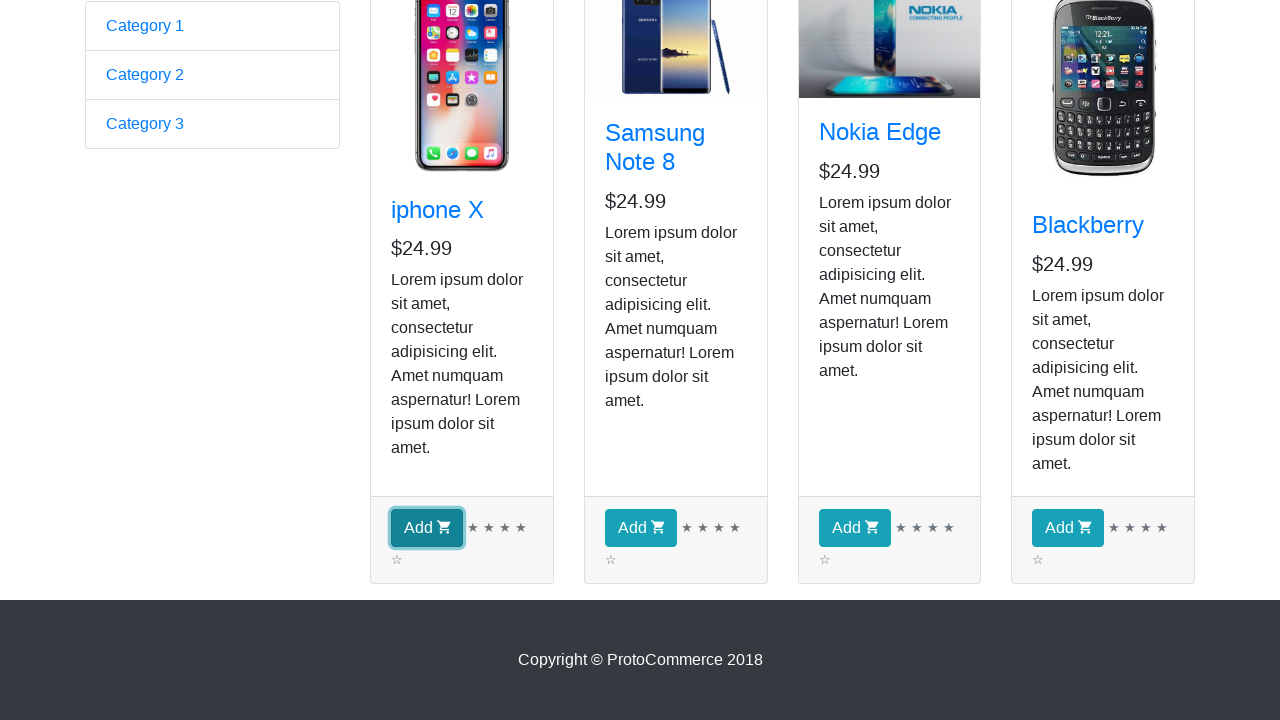